Tests that new todo items are appended to the bottom of the list by creating 3 items and verifying the count

Starting URL: https://demo.playwright.dev/todomvc

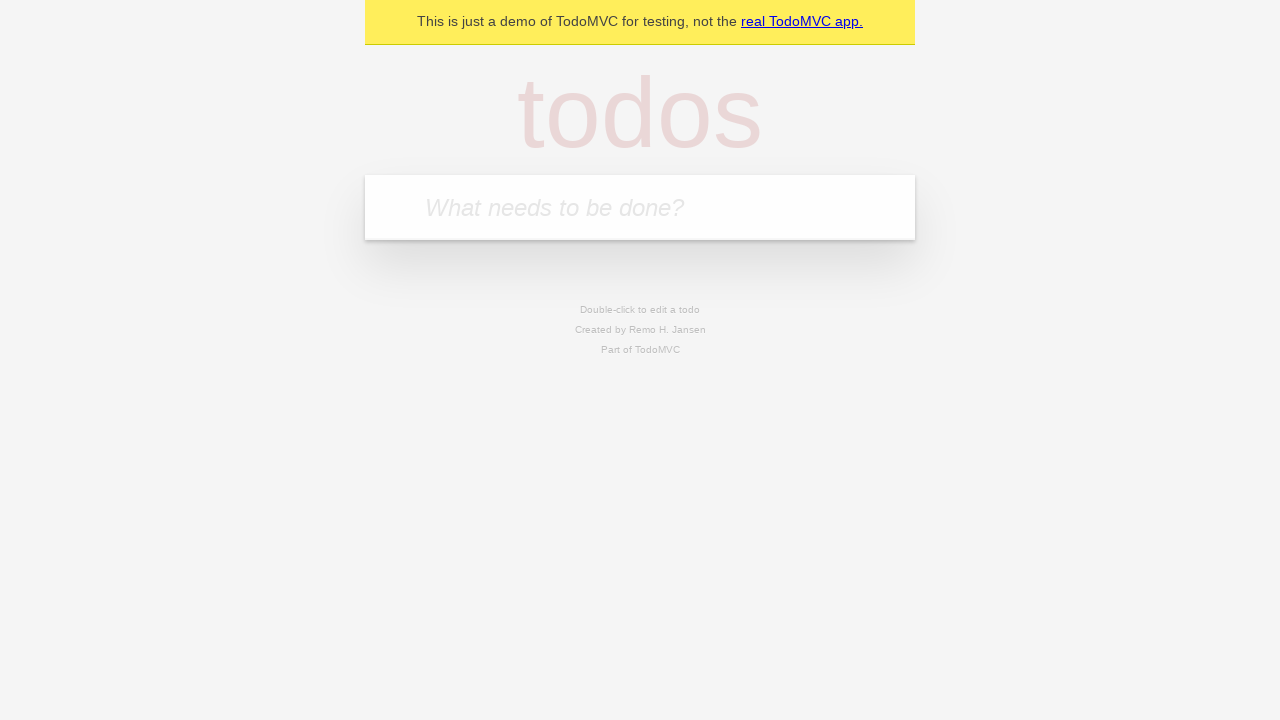

Filled input field with first todo item 'buy some cheese' on internal:attr=[placeholder="What needs to be done?"i]
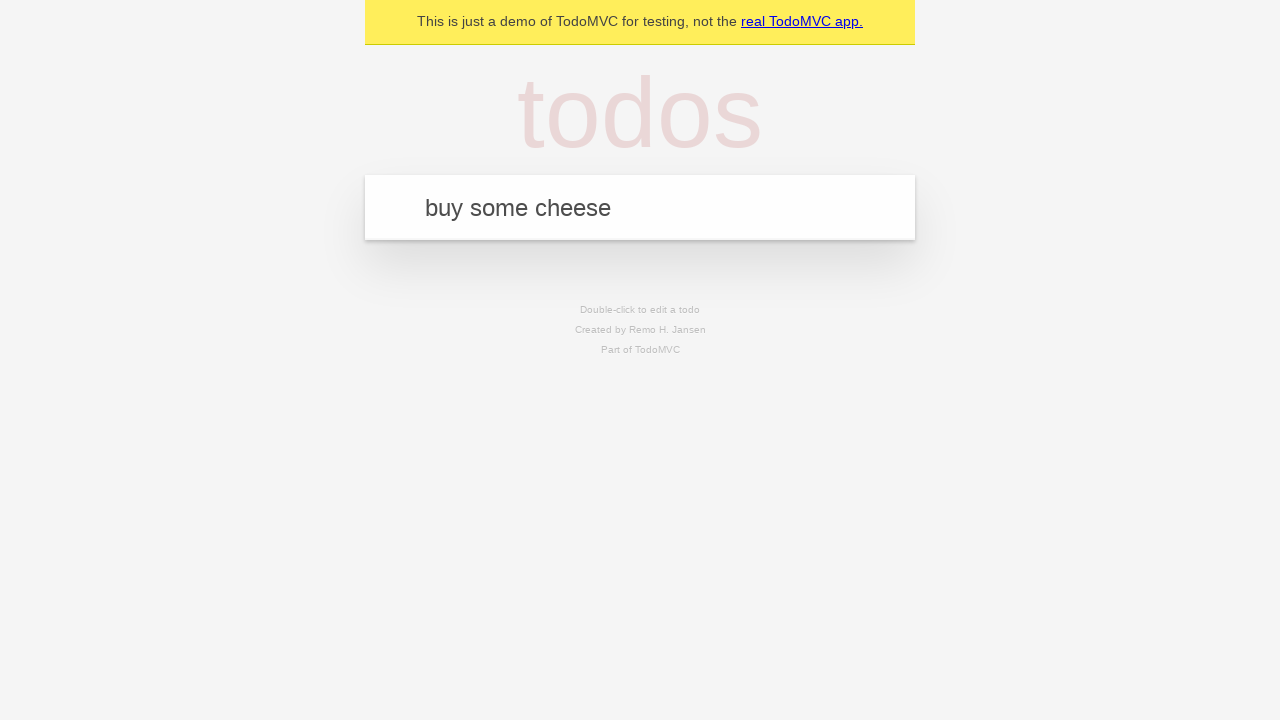

Pressed Enter to add first todo item on internal:attr=[placeholder="What needs to be done?"i]
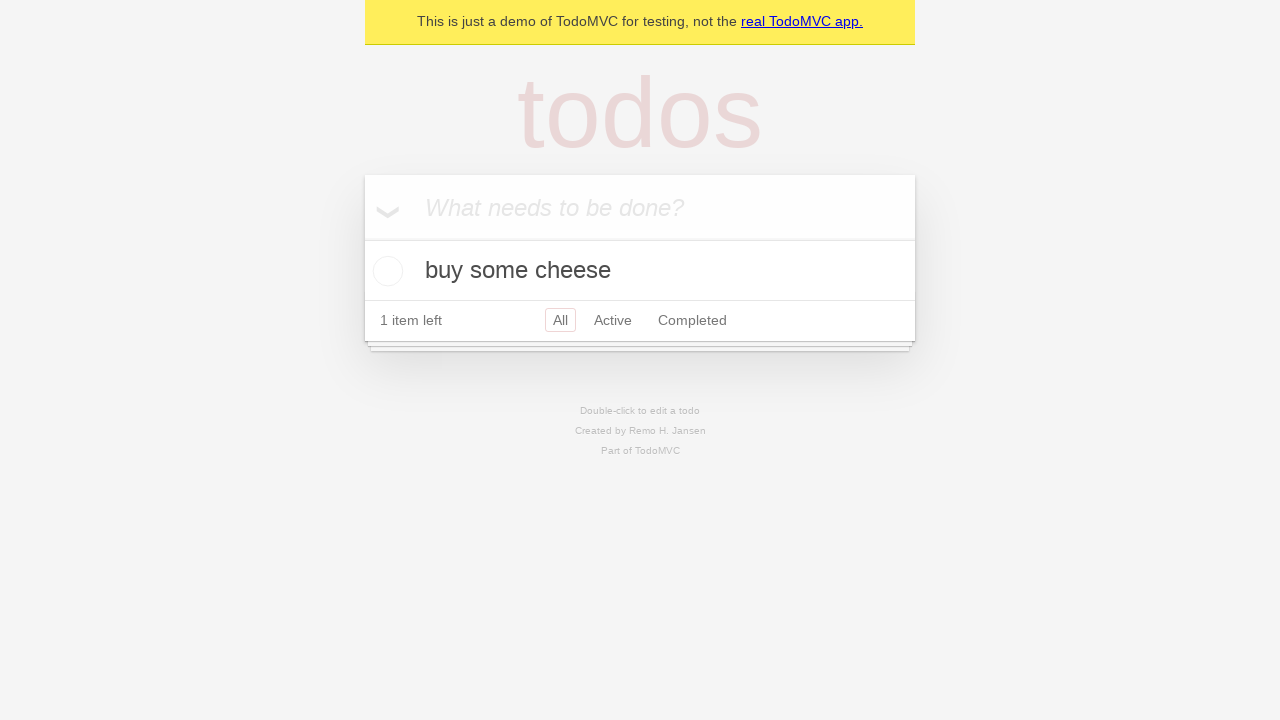

Filled input field with second todo item 'feed the cat' on internal:attr=[placeholder="What needs to be done?"i]
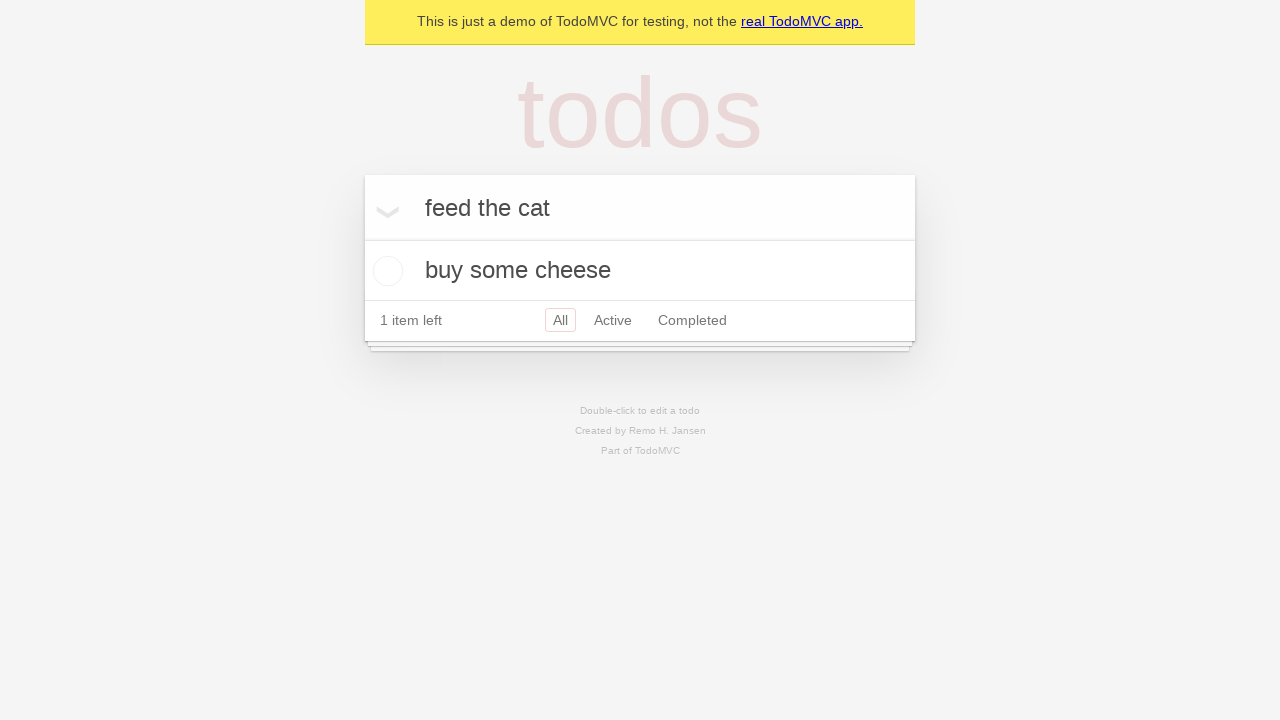

Pressed Enter to add second todo item on internal:attr=[placeholder="What needs to be done?"i]
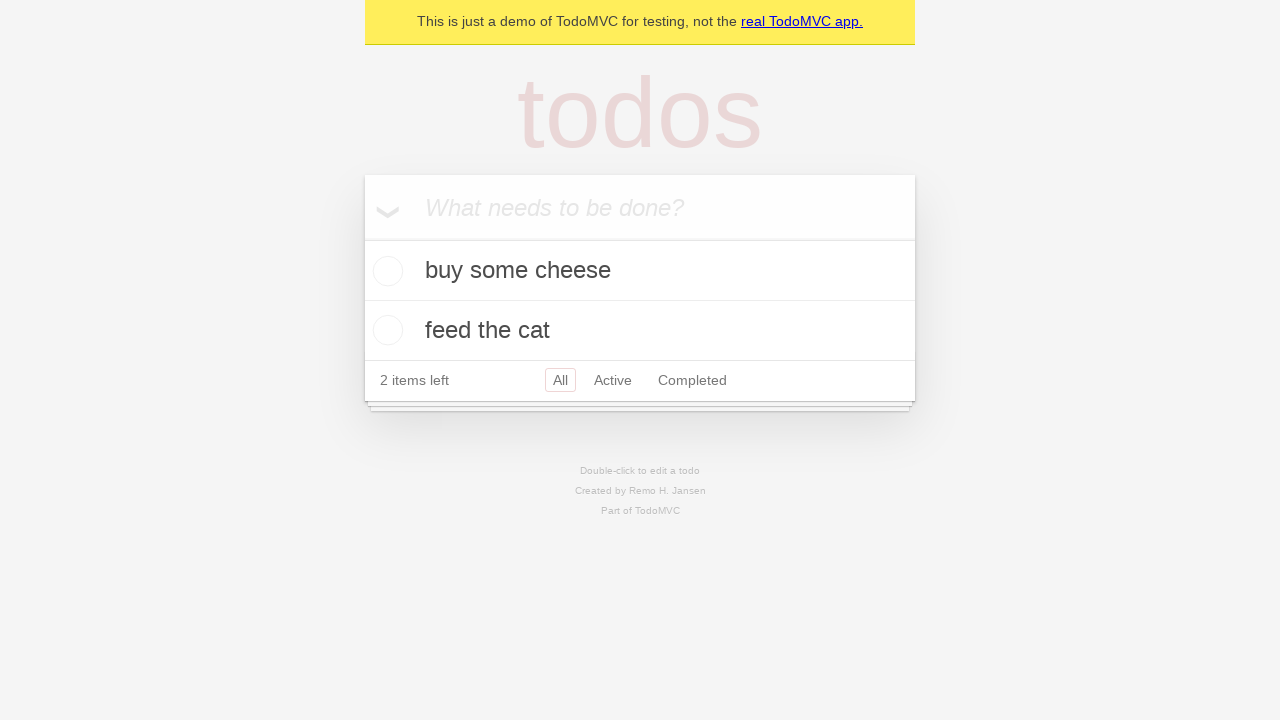

Filled input field with third todo item 'book a doctors appointment' on internal:attr=[placeholder="What needs to be done?"i]
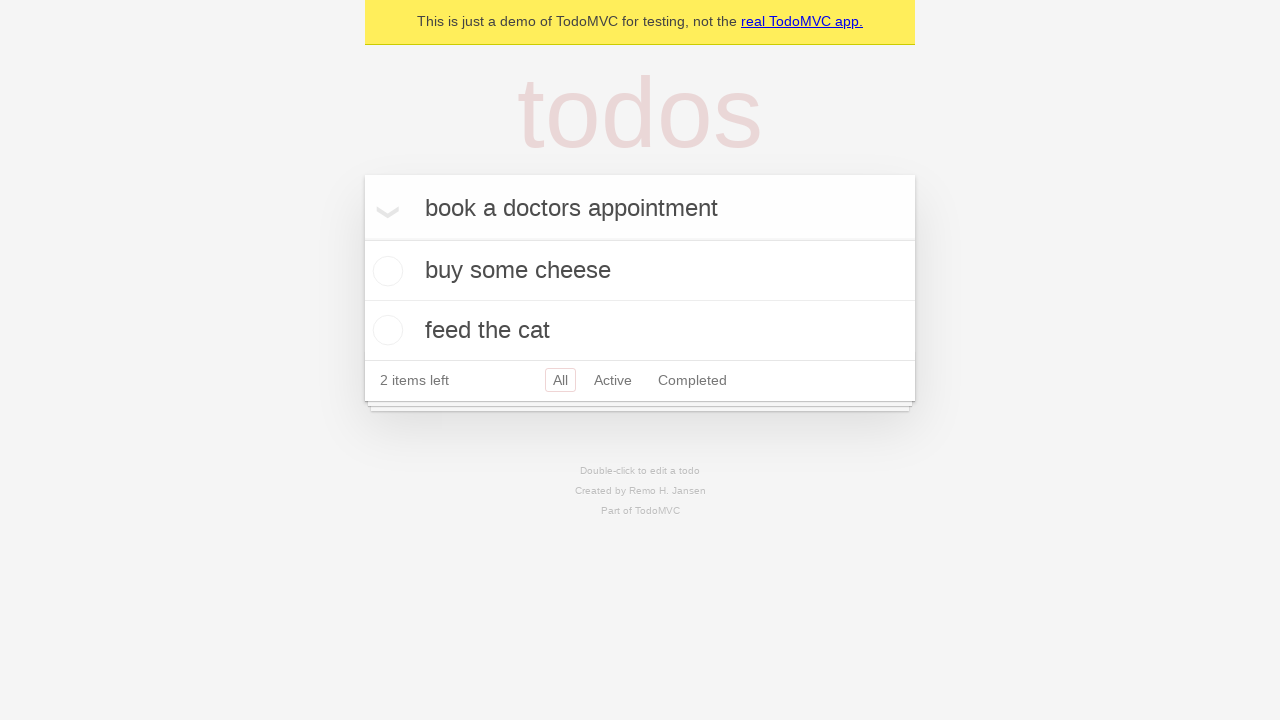

Pressed Enter to add third todo item on internal:attr=[placeholder="What needs to be done?"i]
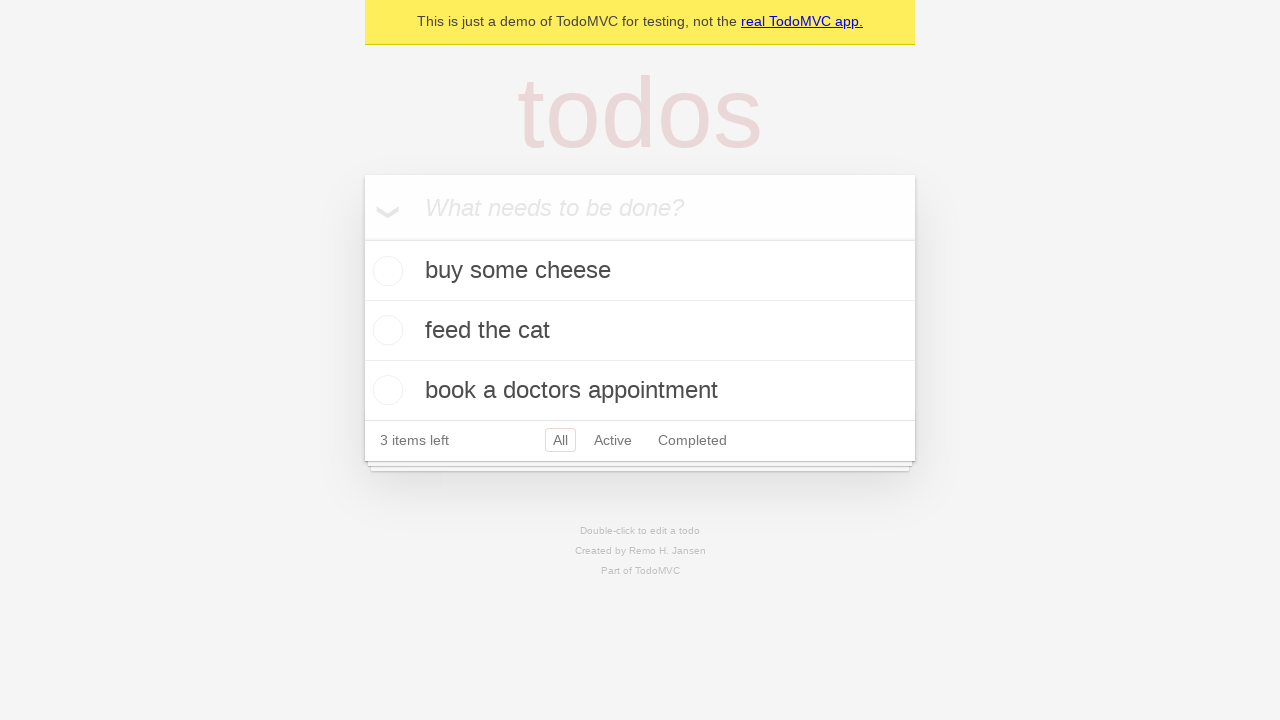

Todo count selector loaded
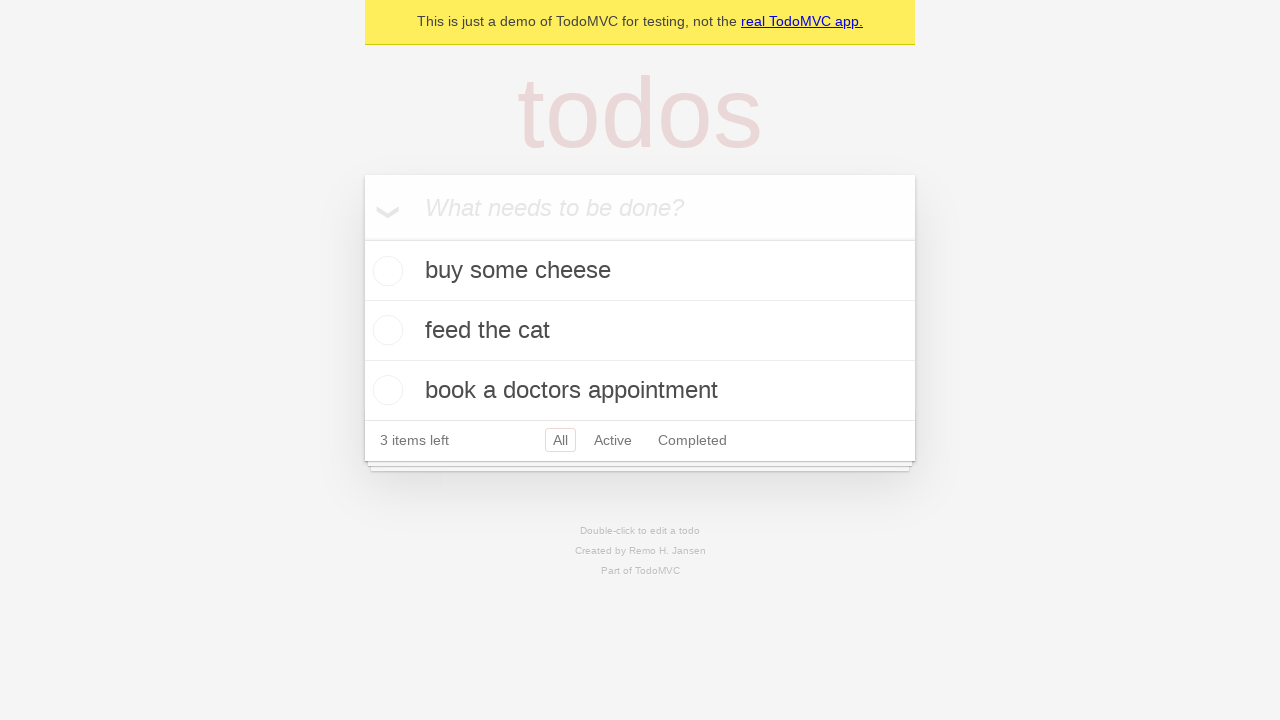

Verified that all 3 todo items are present in the list
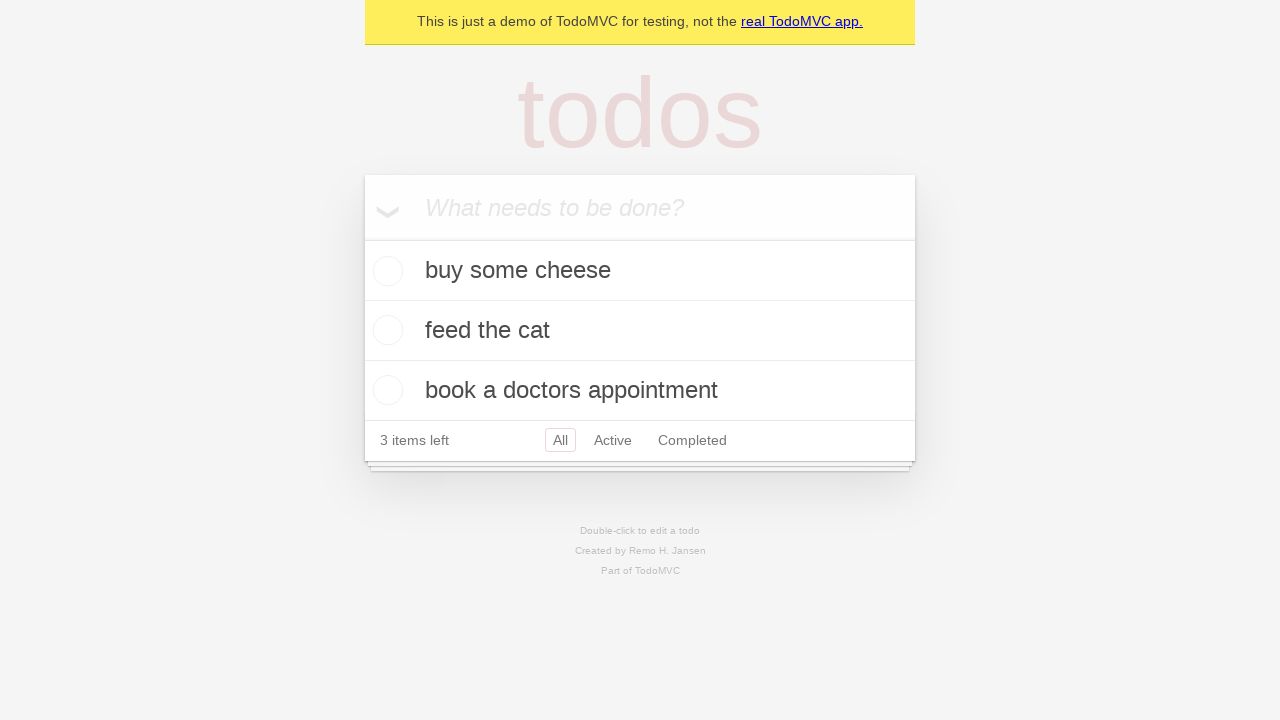

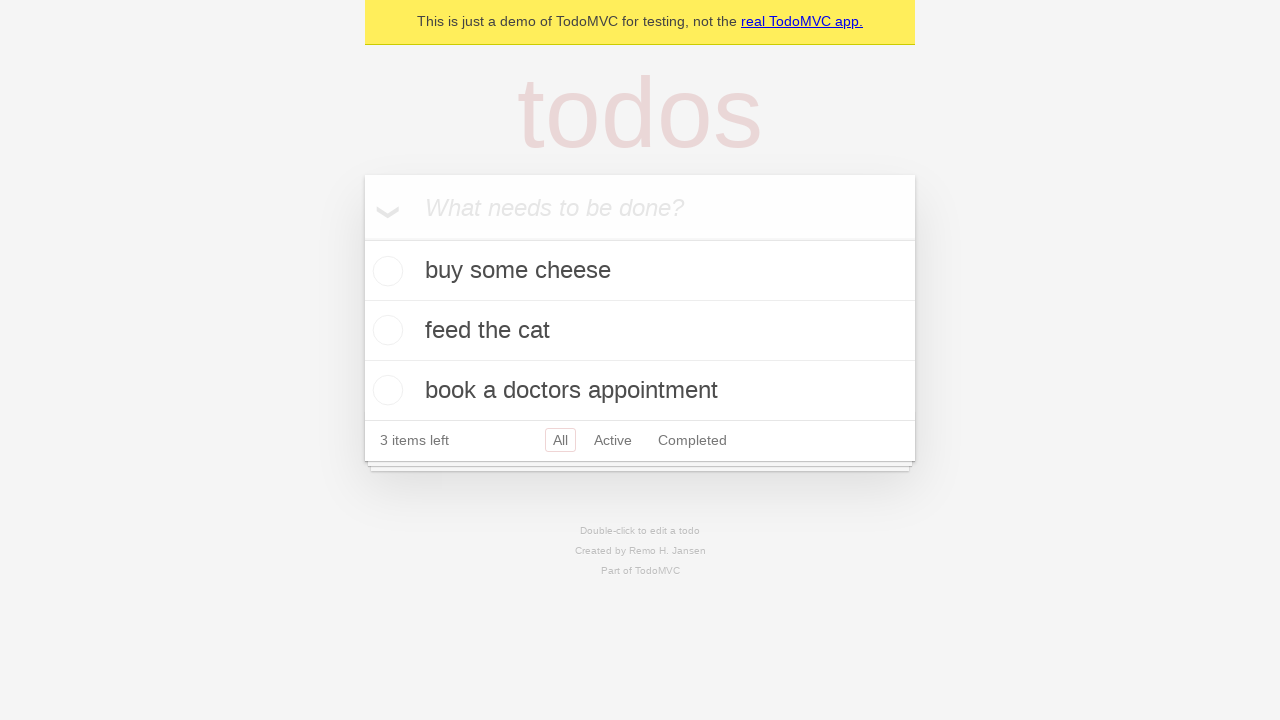